Tests the task deletion flow by first adding a food item to the fitness app.

Starting URL: https://reactfitnessapp-gilt.vercel.app/

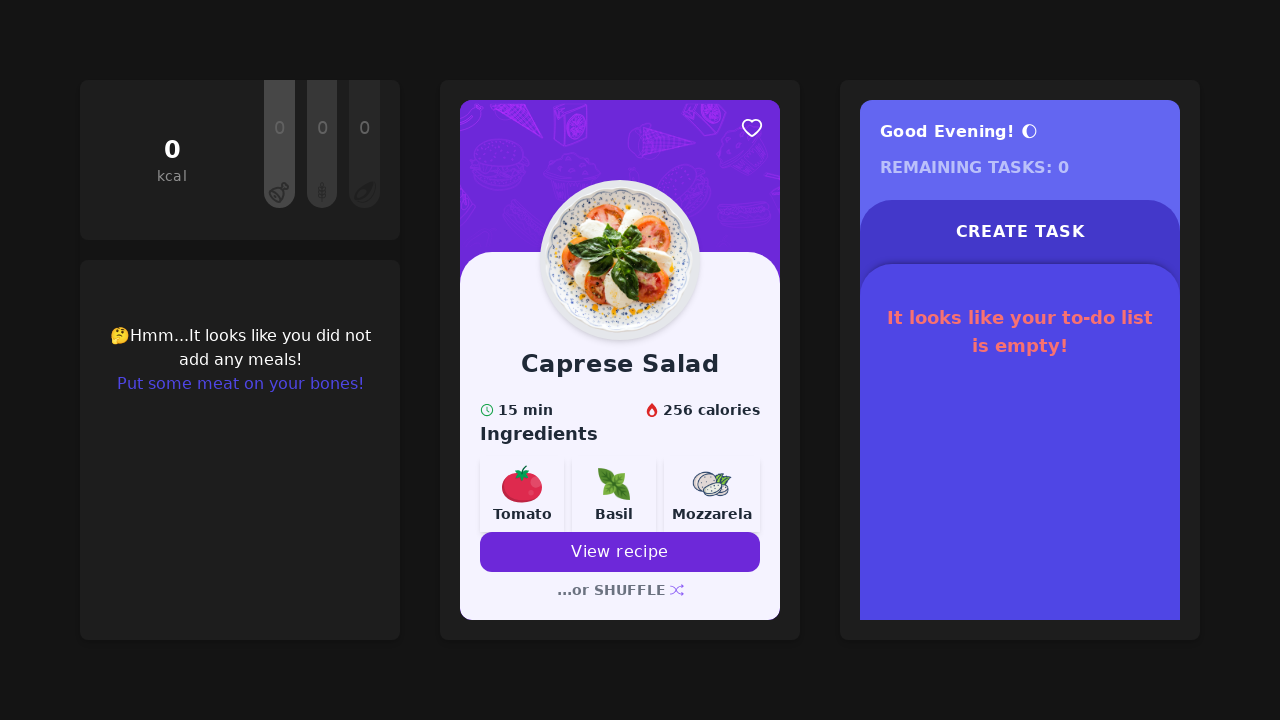

Clicked 'Put some meat on your bones!' button to start at (240, 384) on internal:role=button[name="Put some meat on your bones!"i]
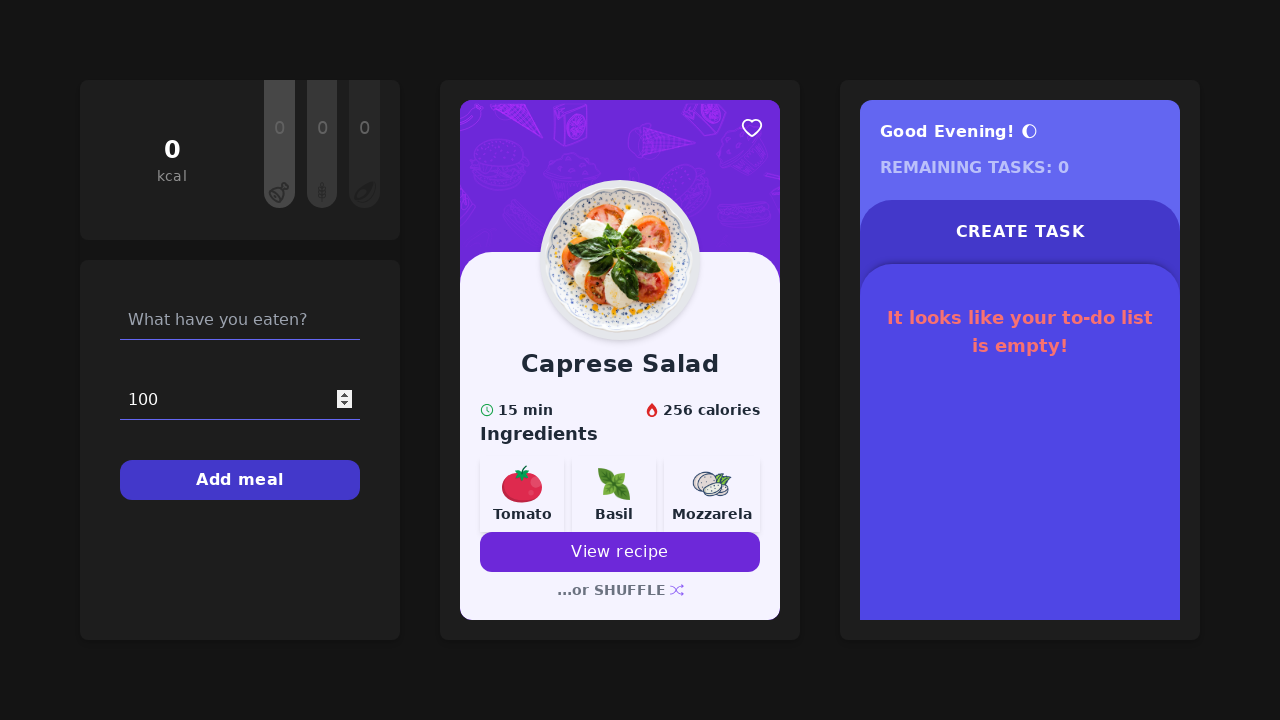

Filled food input field with 'Steamed Broccoli' on internal:attr=[placeholder="What have you eaten?"i]
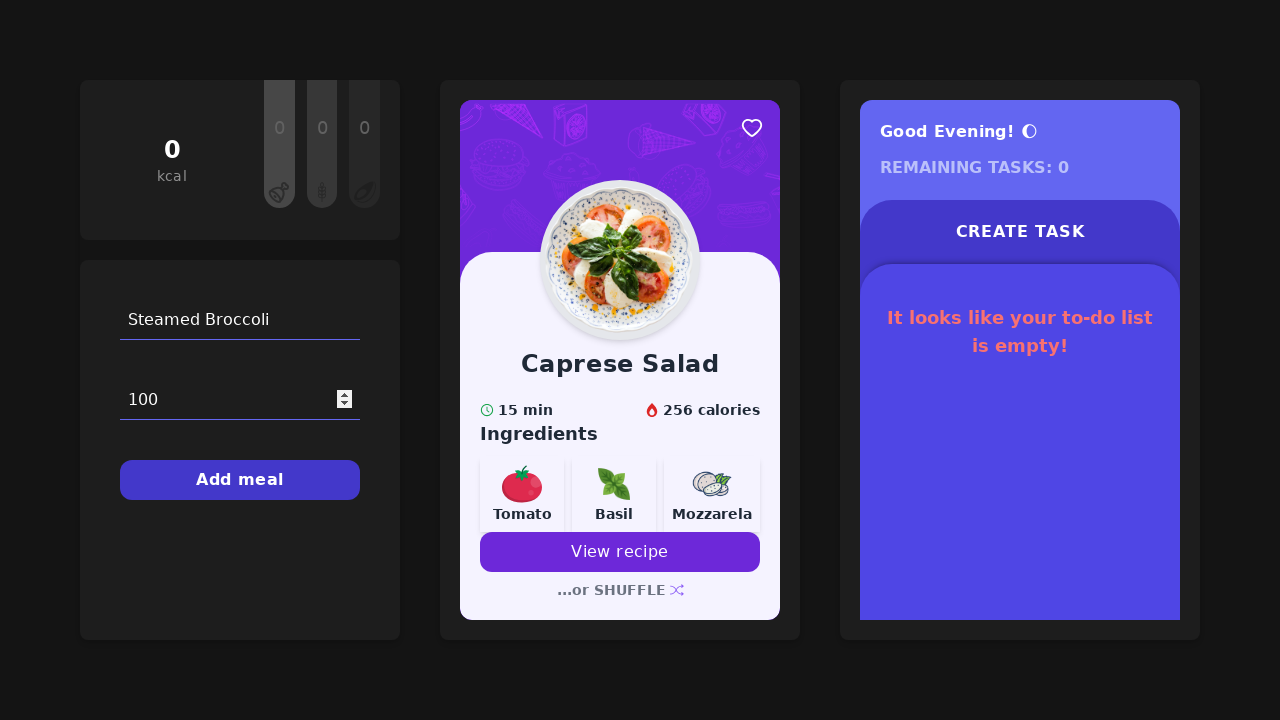

Clicked 'Add meal' button to add the food item at (240, 480) on internal:role=button[name="Add meal"i]
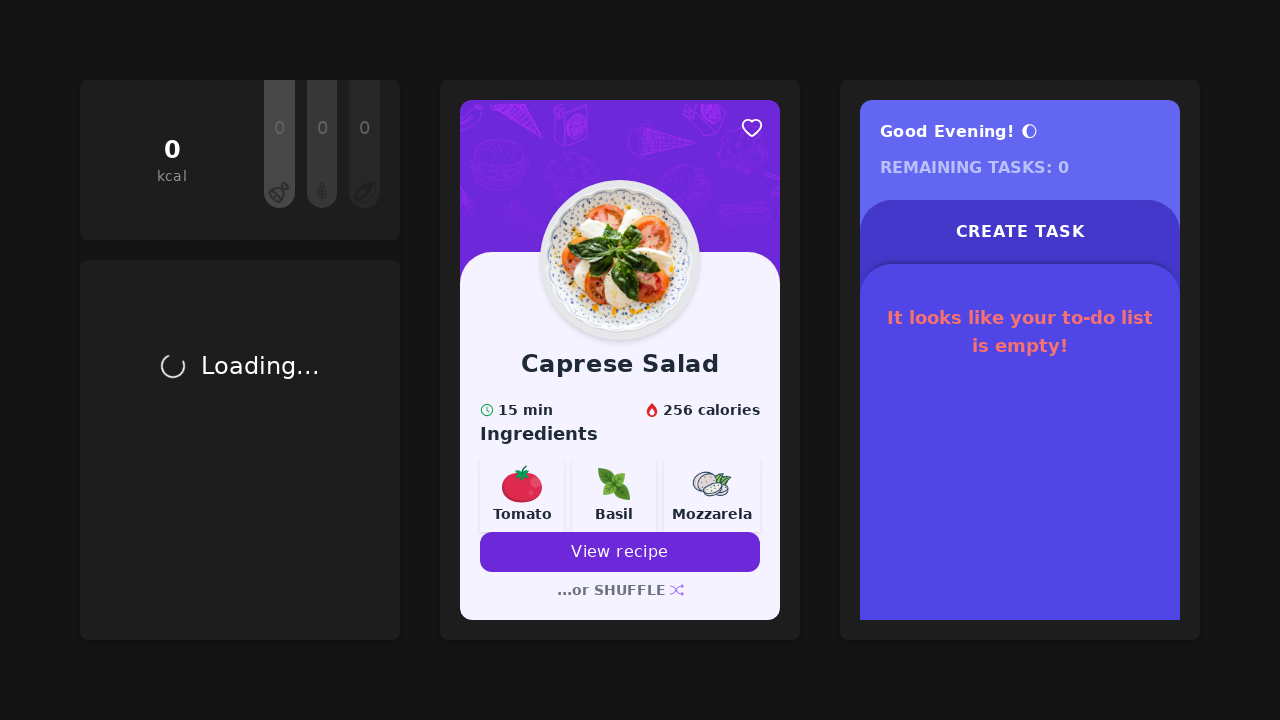

Verified 'Steamed Broccoli' item is visible in the list
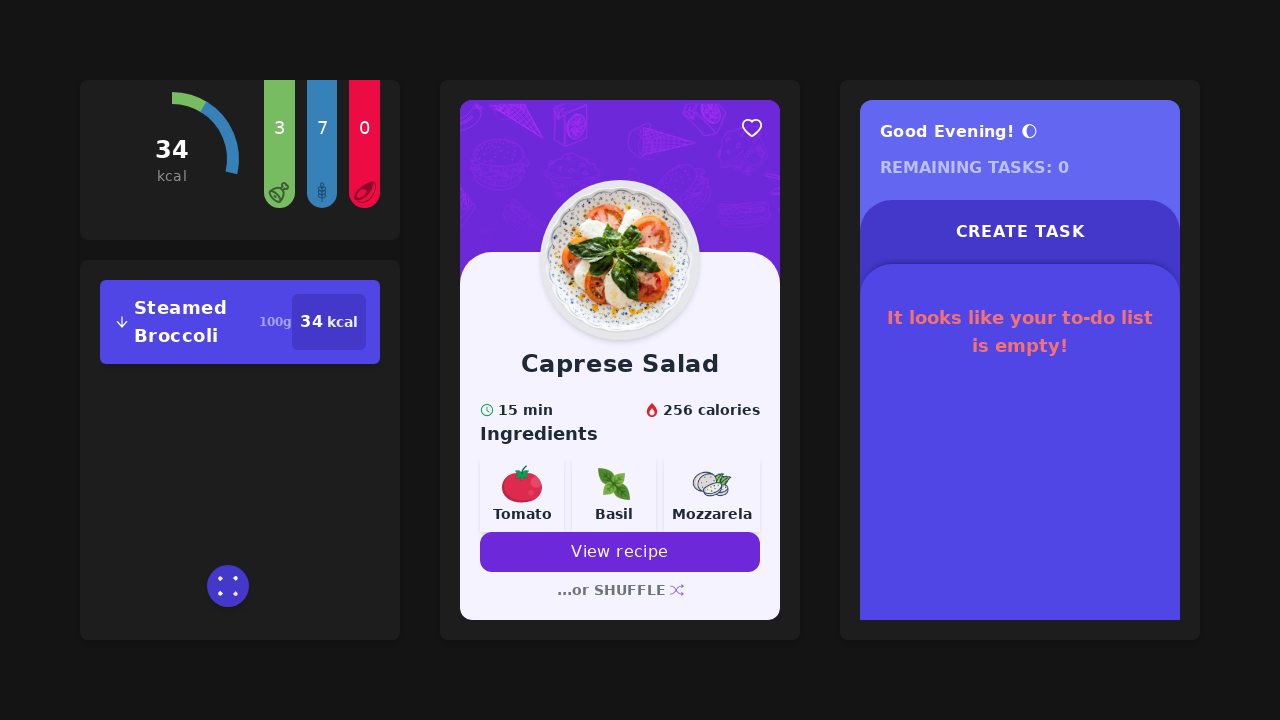

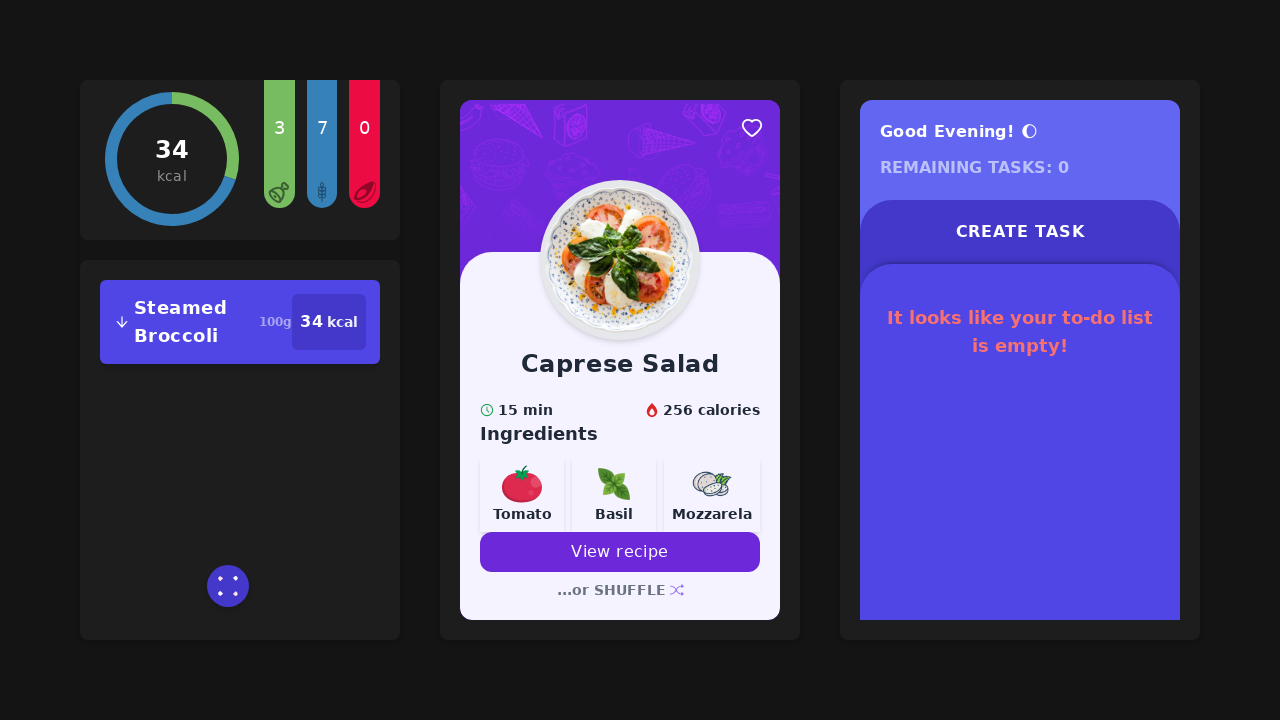